Fills the email field in a practice form with a test email address

Starting URL: https://testautomationpractice.blogspot.com/

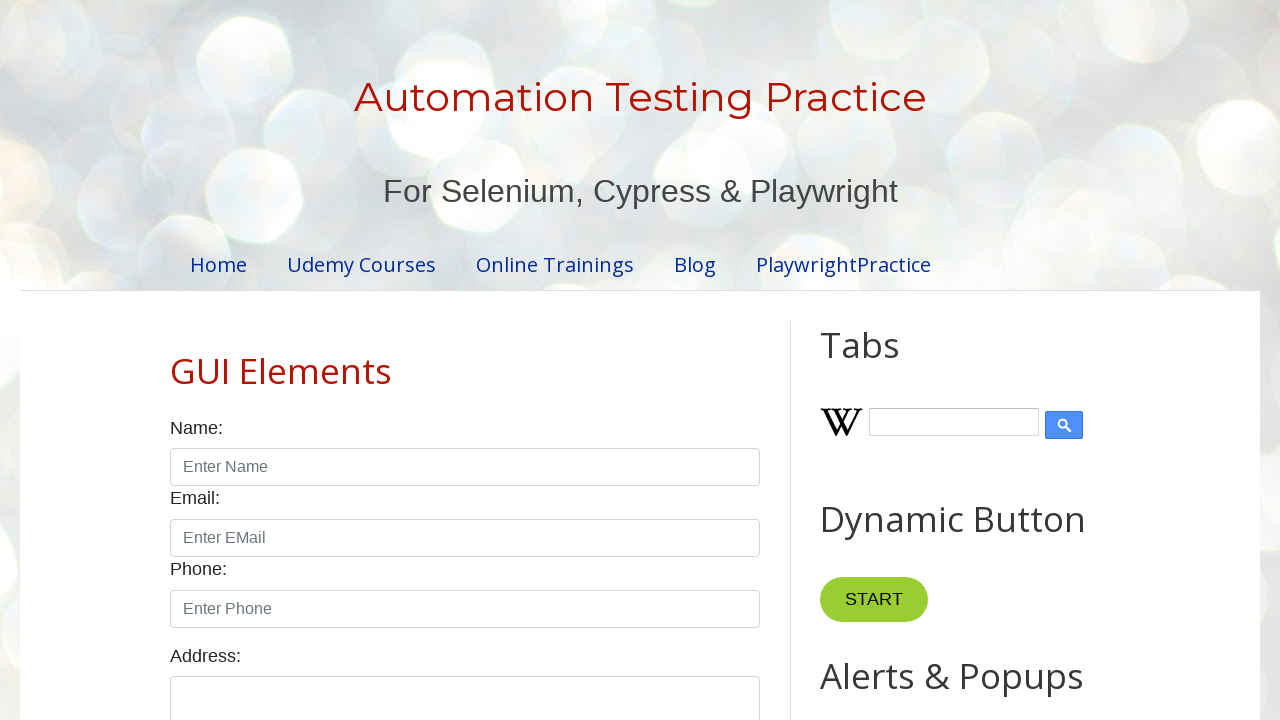

Filled email field with test email address 'kumaran@gmail.com' on input[id^='email']
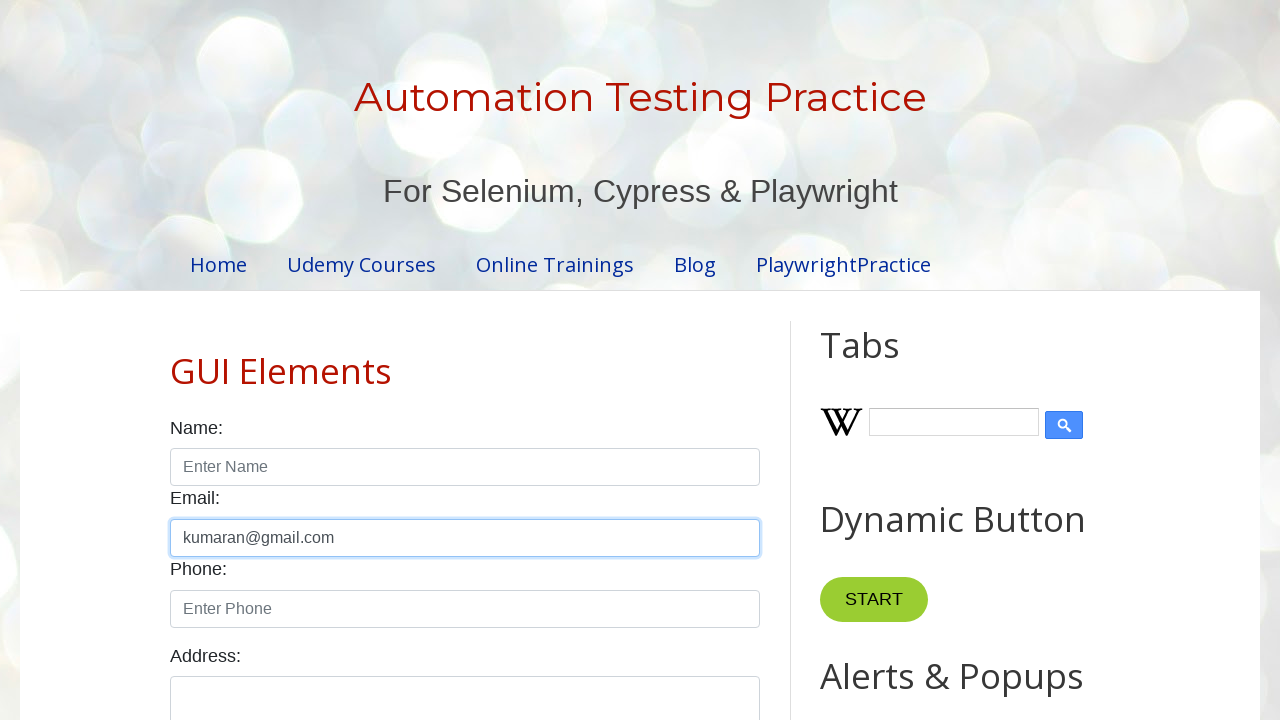

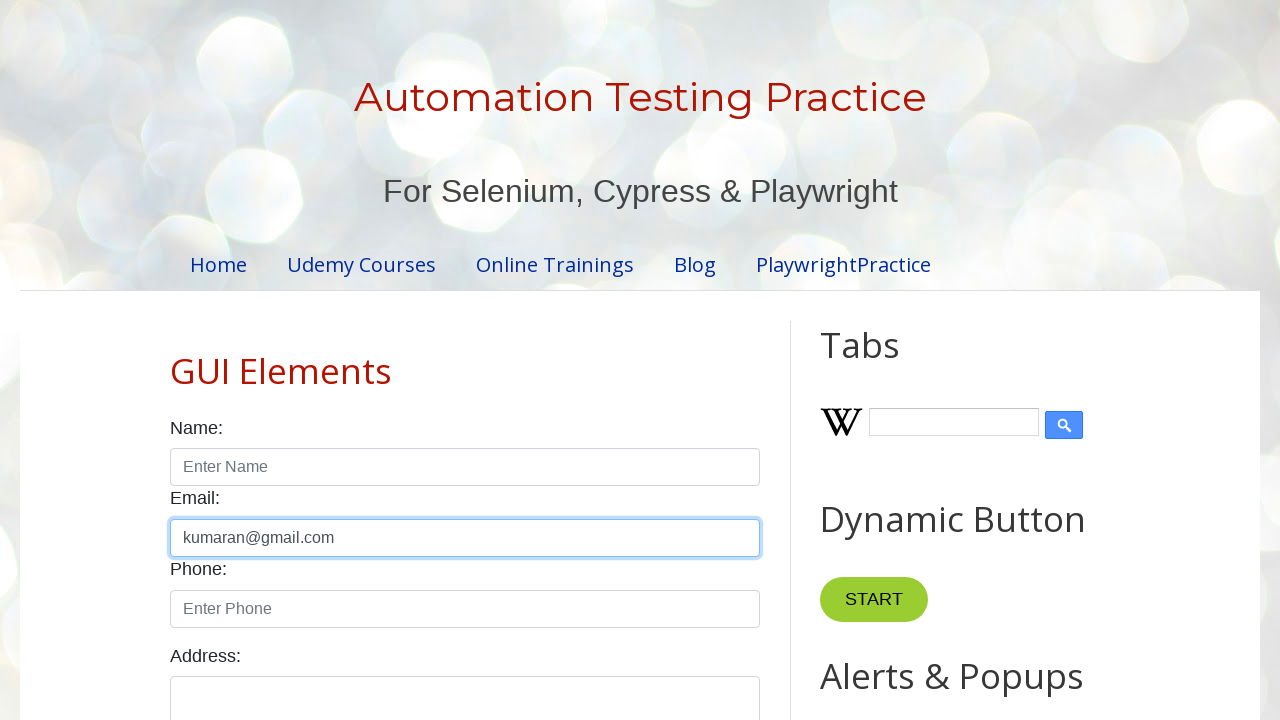